Tests that an error message is displayed when attempting to login with incorrect credentials

Starting URL: https://www.saucedemo.com/

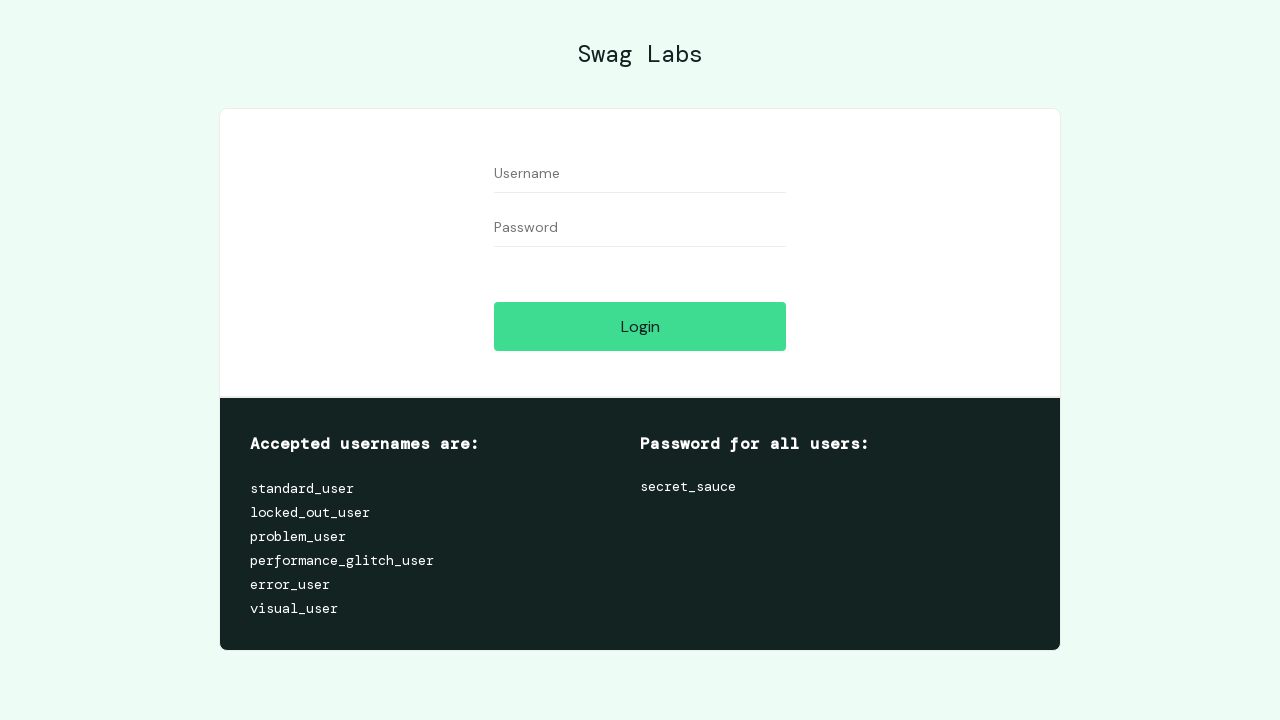

Filled username field with 'standard_user' on [placeholder='Username']
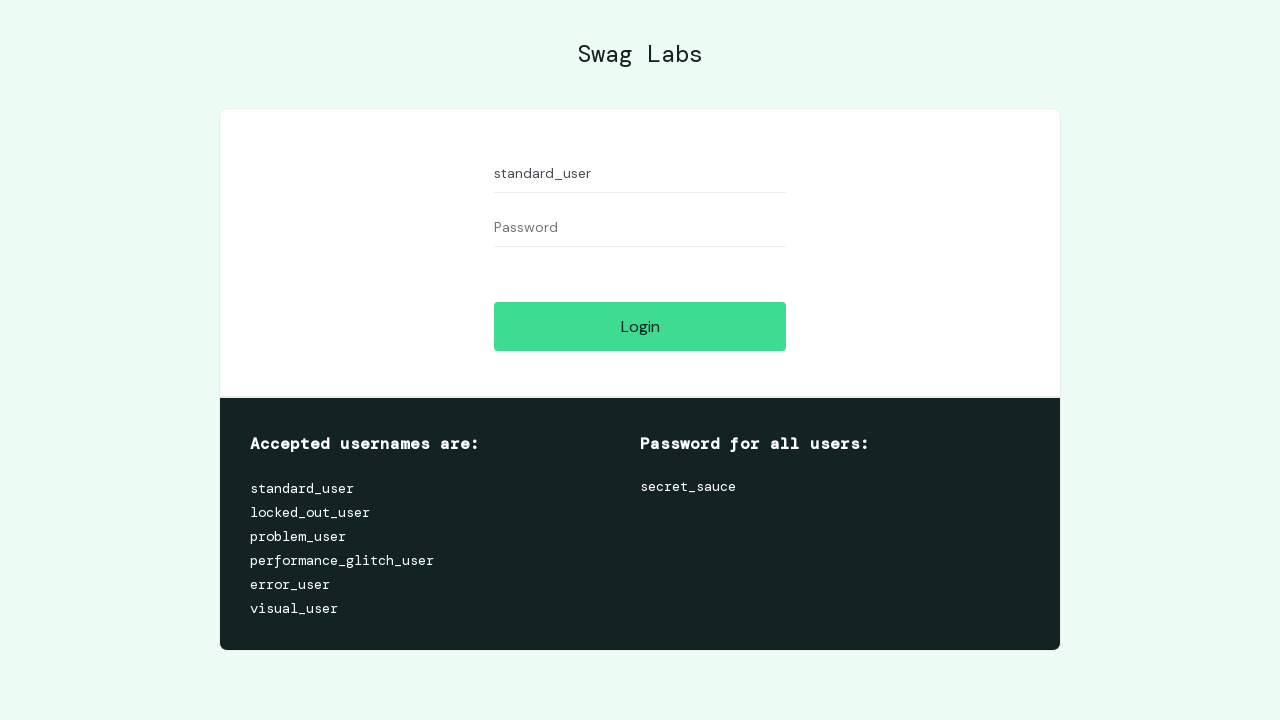

Filled password field with 'wrongpassword123' on [placeholder='Password']
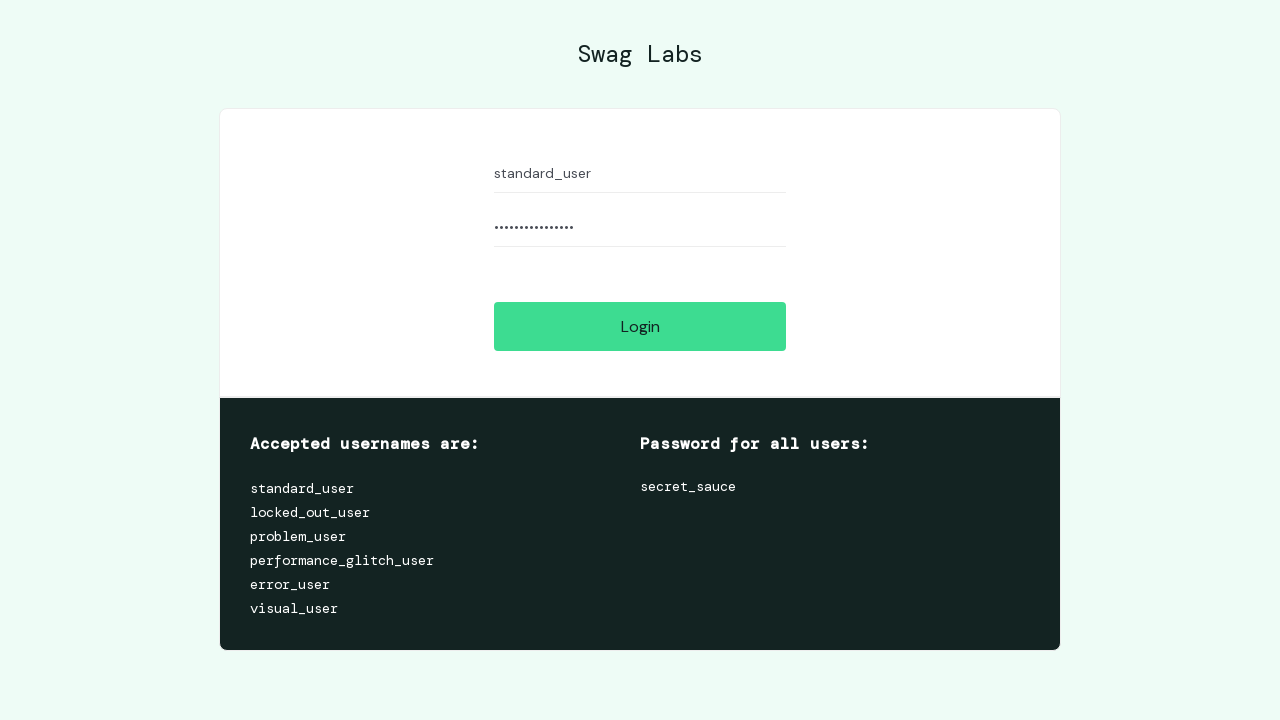

Clicked login button at (640, 326) on [value='Login']
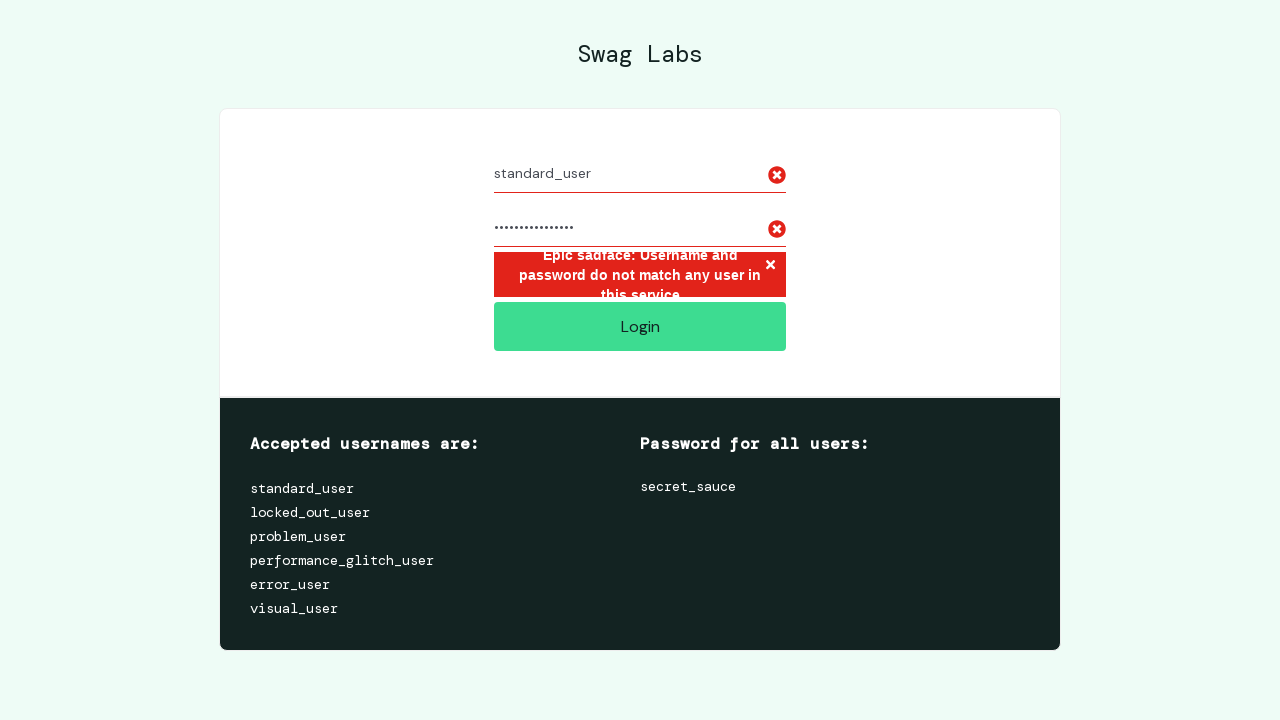

Error message 'Username and password do not match' is displayed
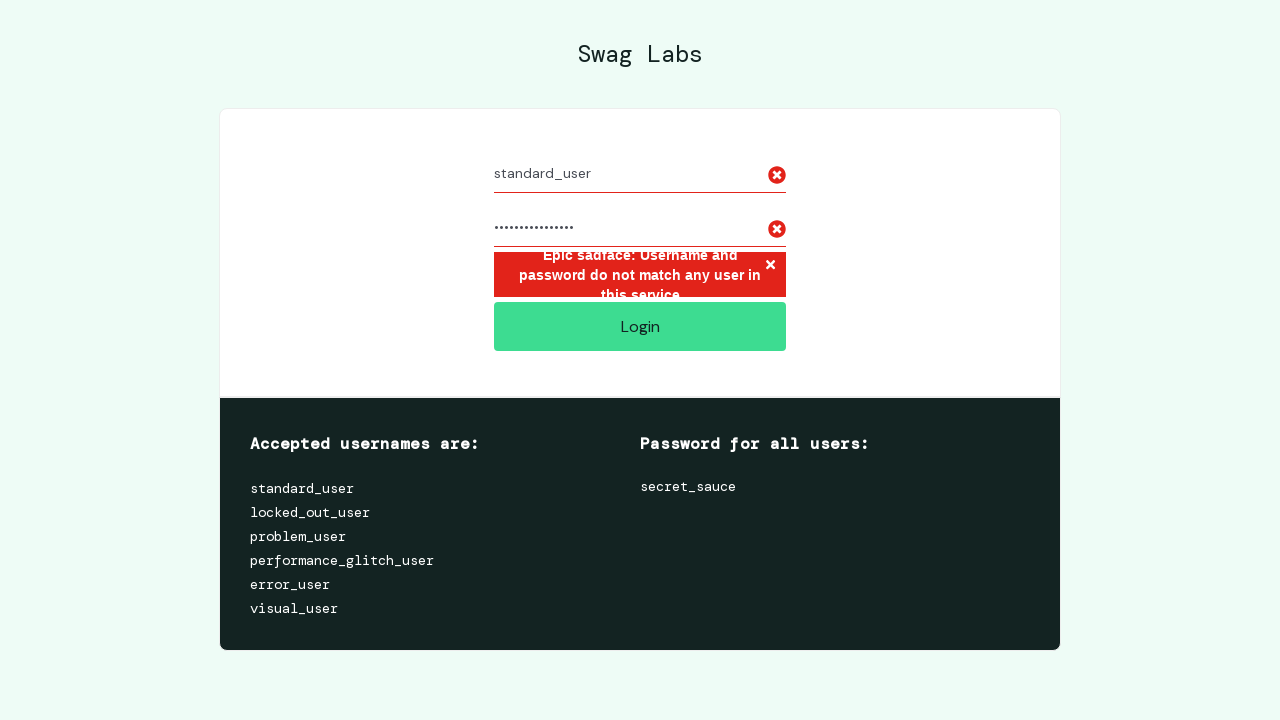

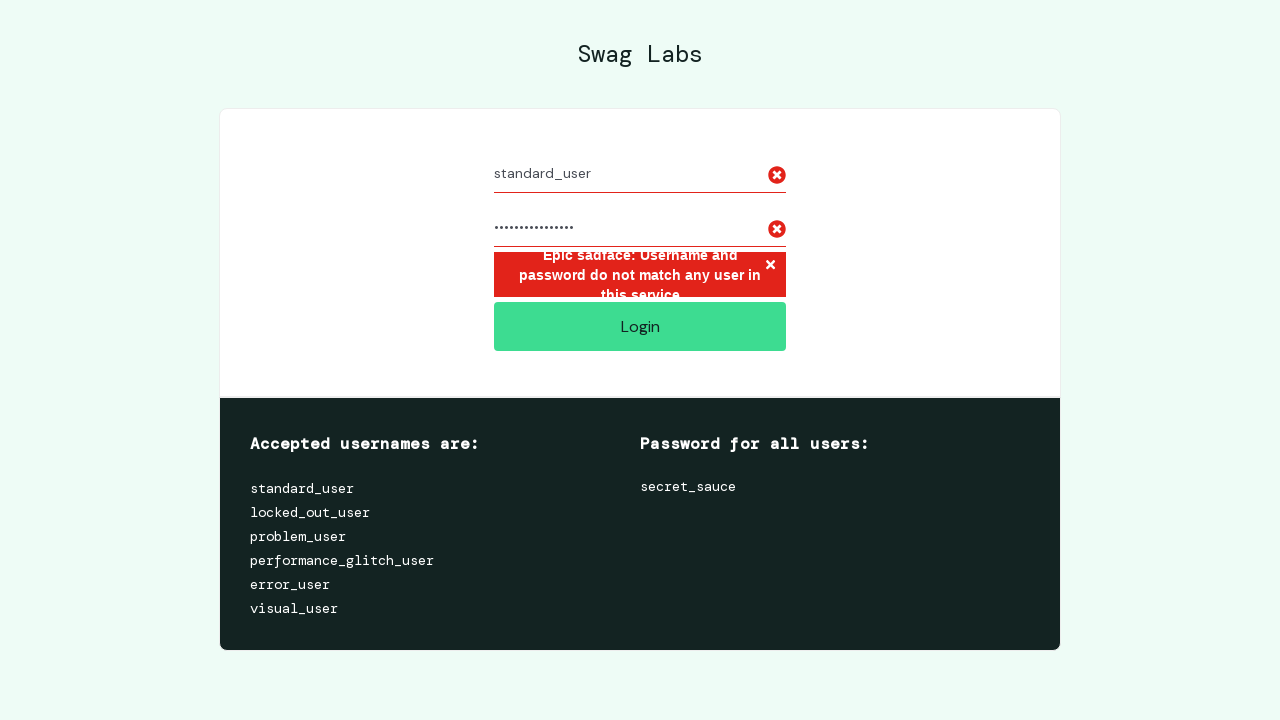